Tests JavaScript prompt dialog by clicking the prompt button, entering text, and verifying the entered text appears in the response

Starting URL: https://practice.expandtesting.com/js-dialogs

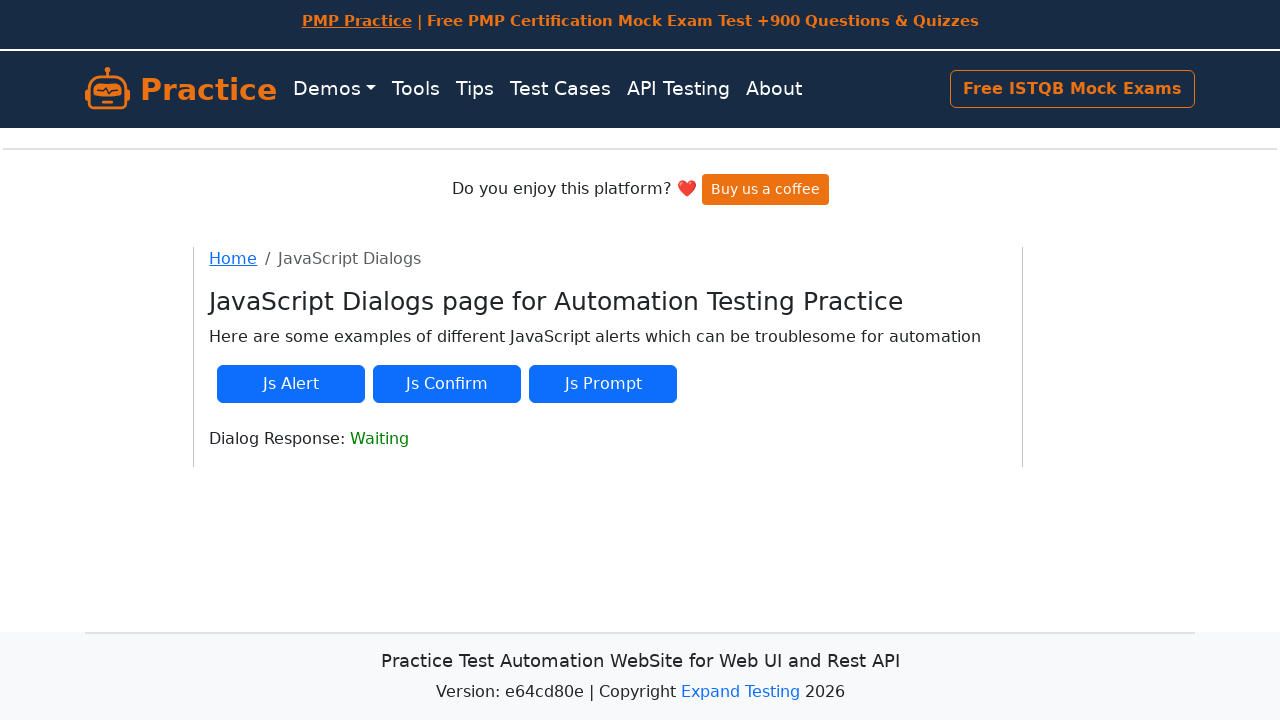

Set up dialog handler to accept prompt with text 'Hello Playwright'
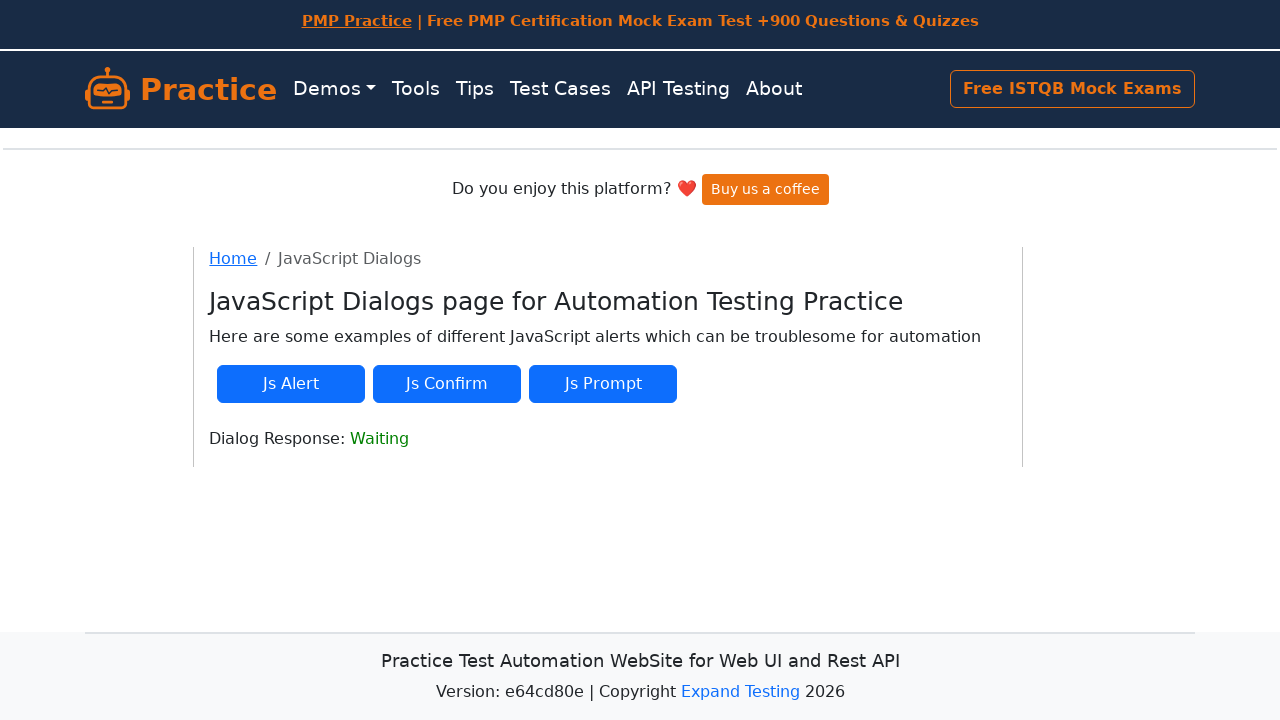

Clicked the prompt button to trigger JavaScript prompt dialog at (603, 384) on #js-prompt
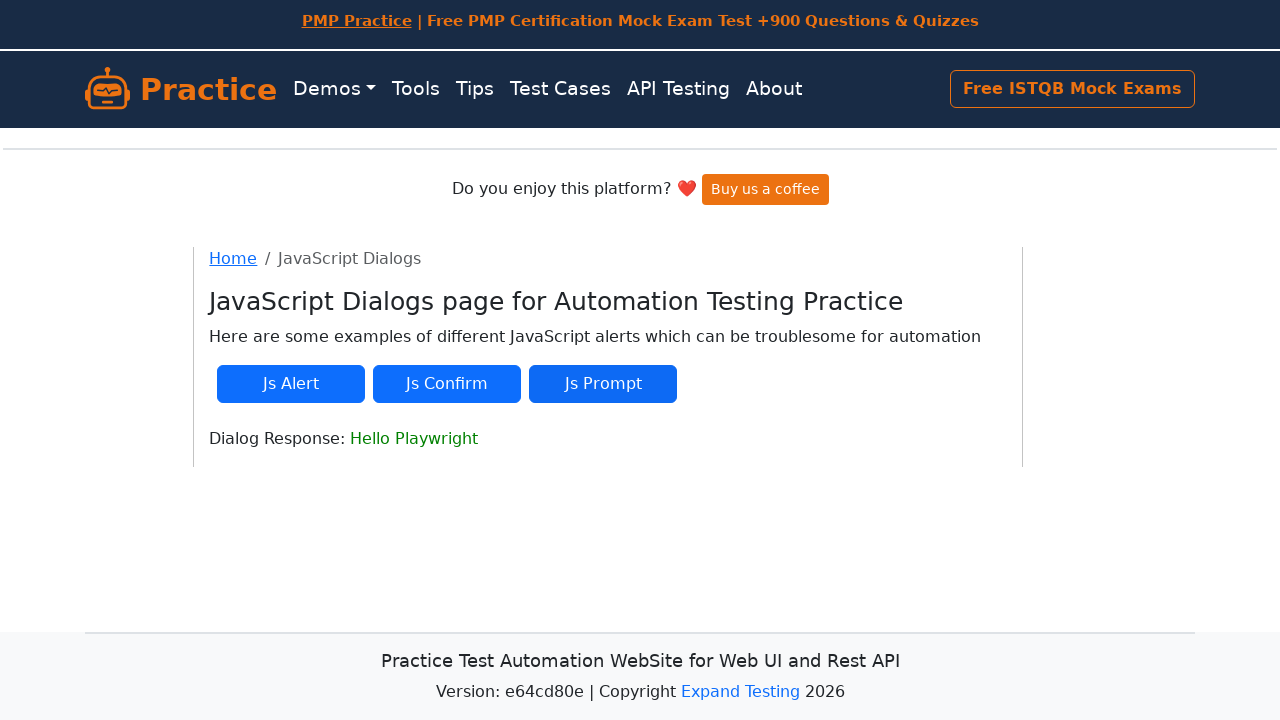

Waited for dialog response element to appear
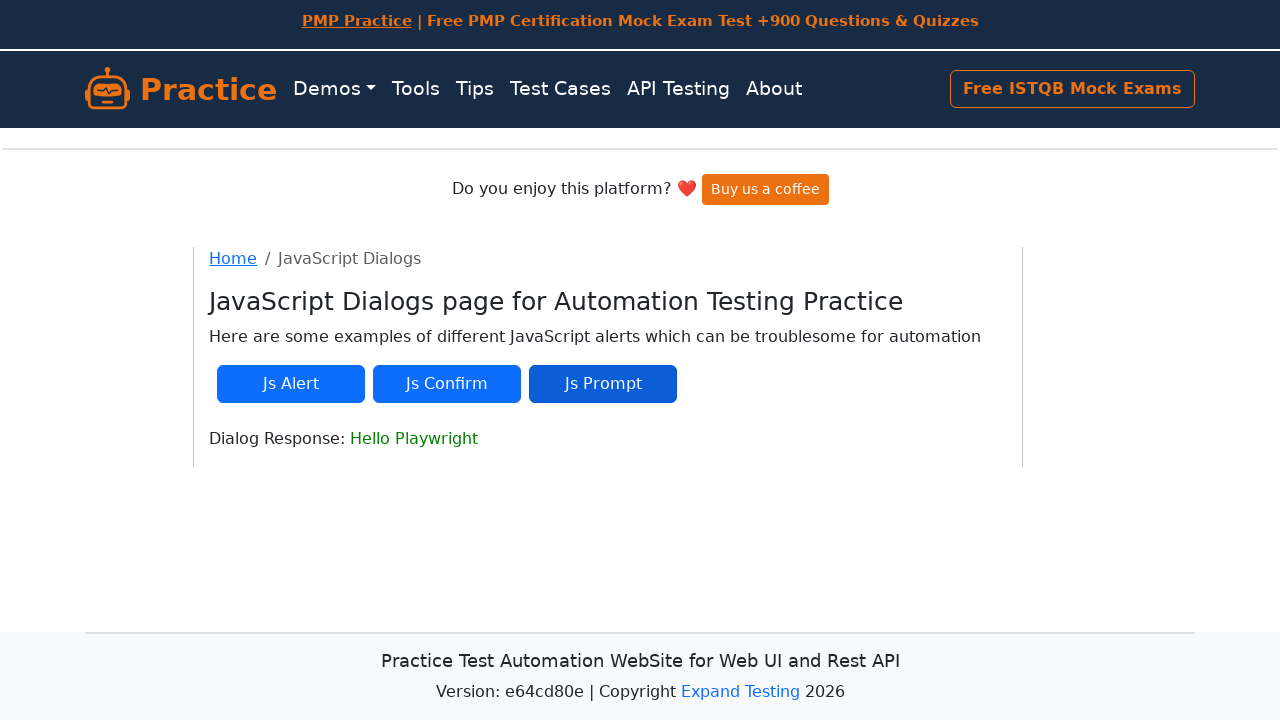

Verified that 'Hello Playwright' appears in the dialog response
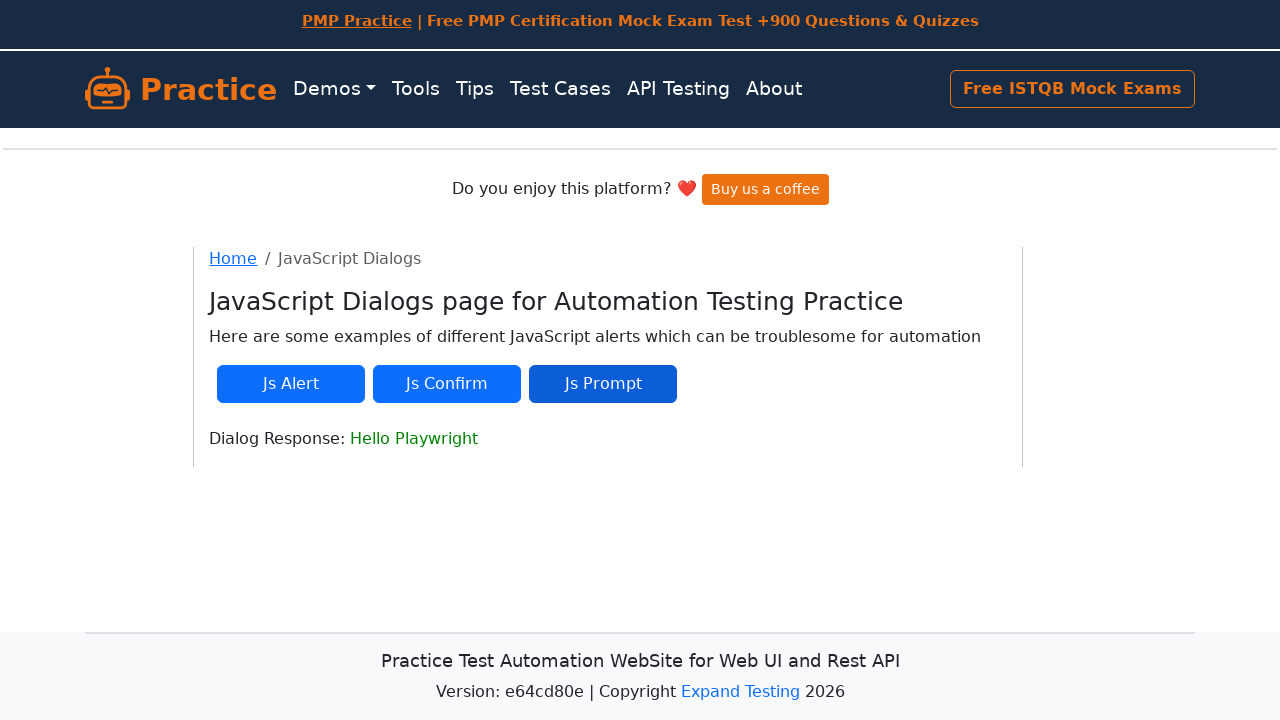

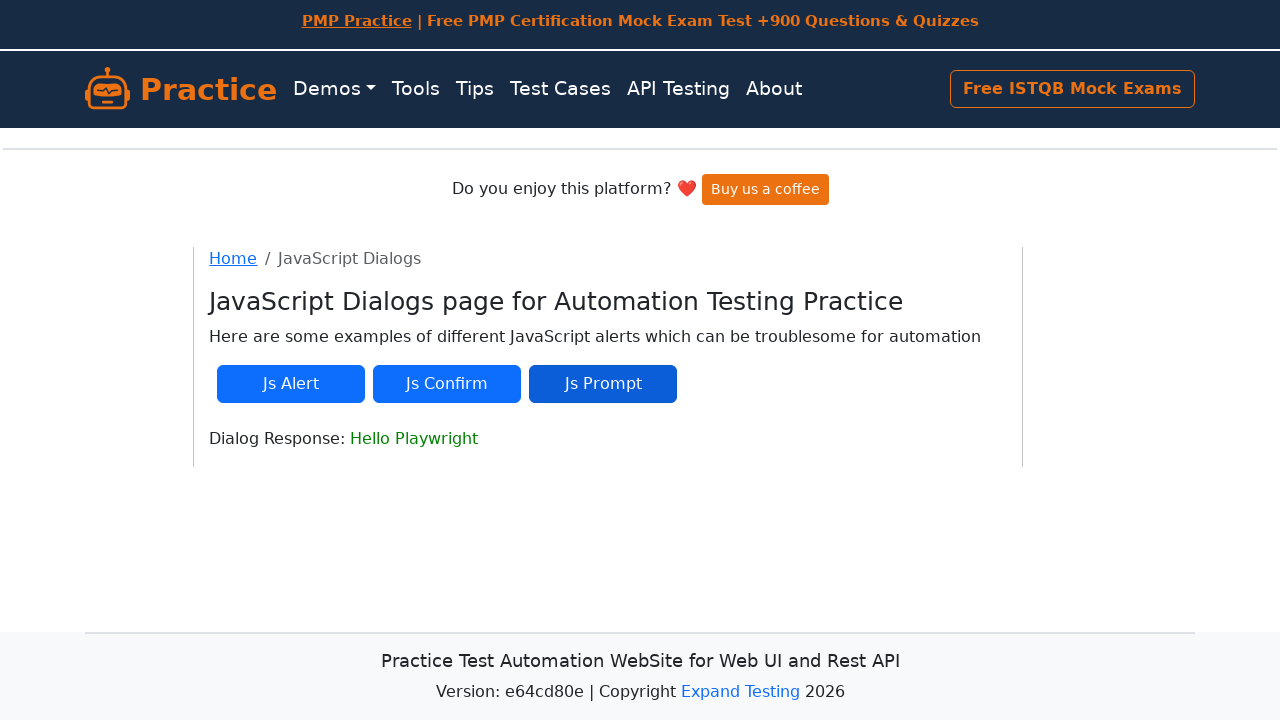